Tests drag and drop functionality on jQuery UI demo page by dragging the draggable element to the droppable target area

Starting URL: http://jqueryui.com/droppable/

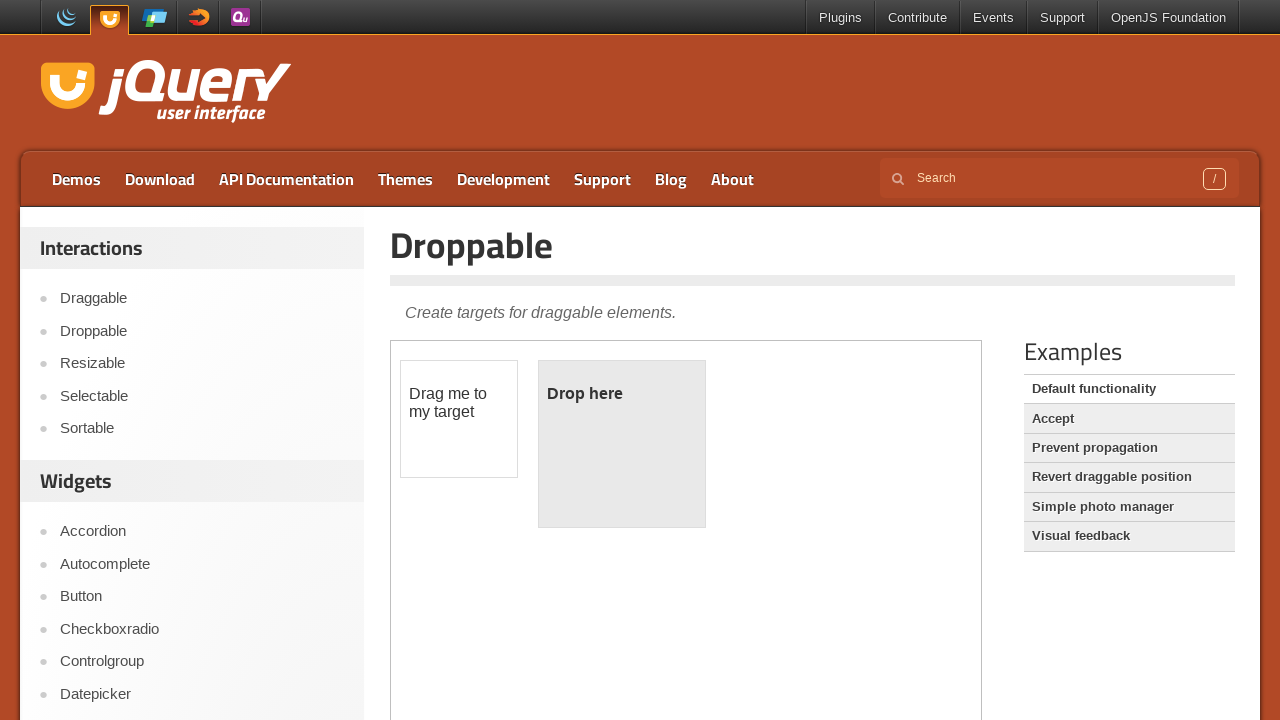

Located the iframe containing the drag and drop demo
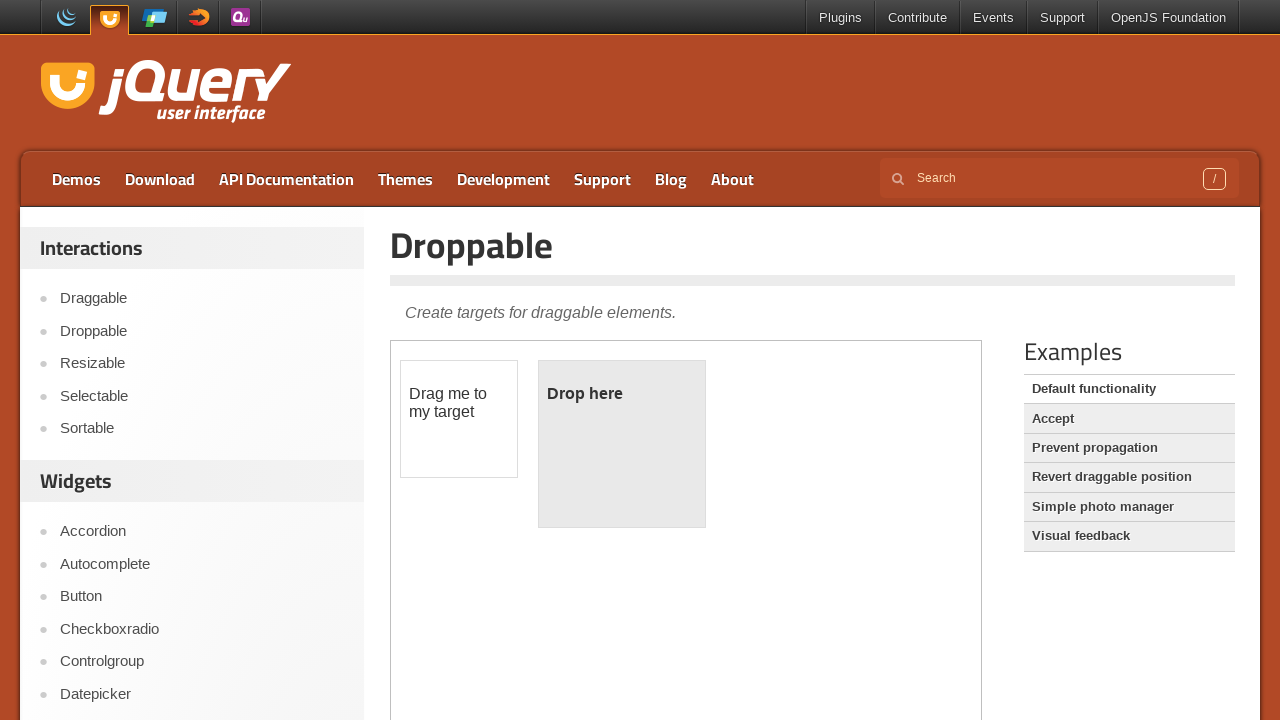

Located the draggable element
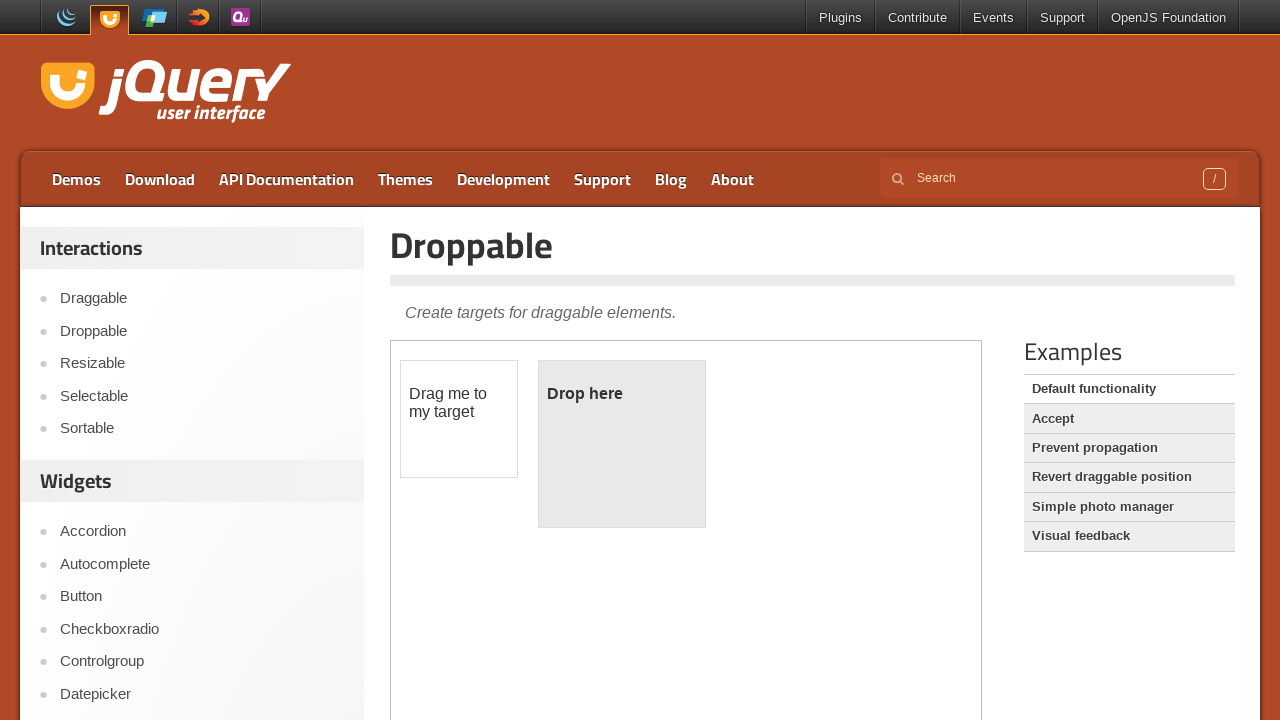

Located the droppable target area
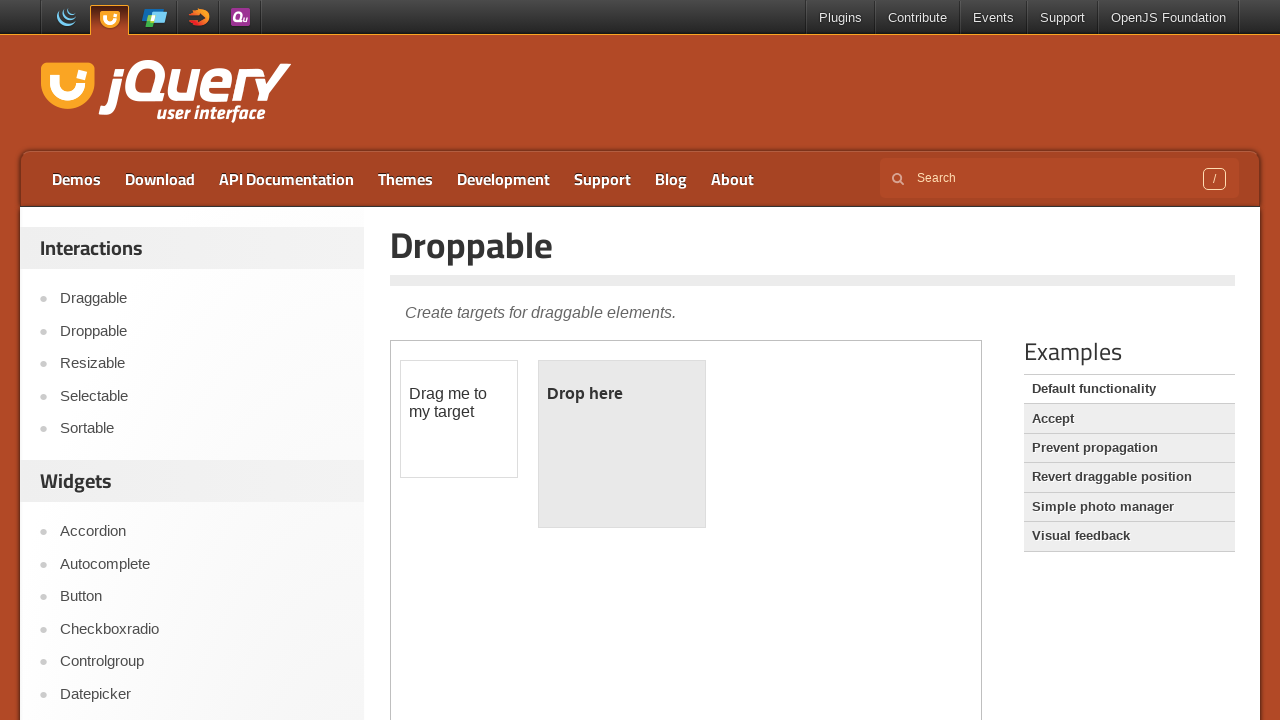

Dragged the draggable element to the droppable target area at (622, 444)
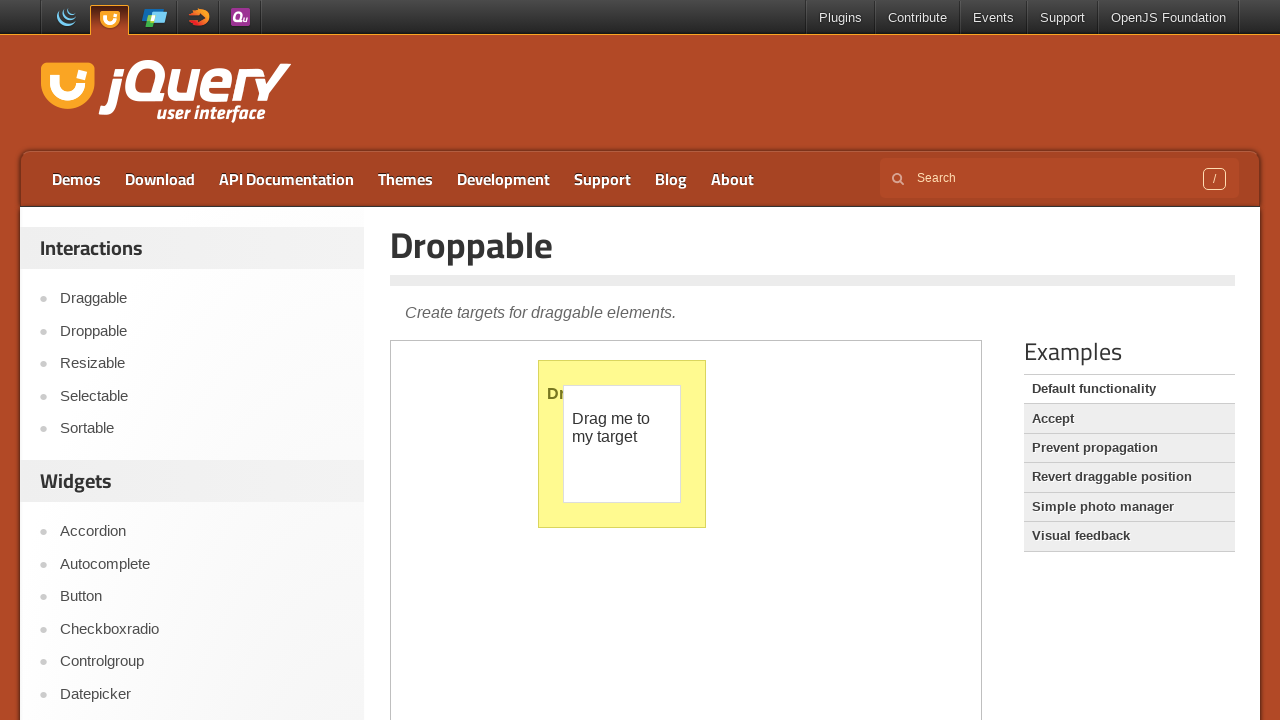

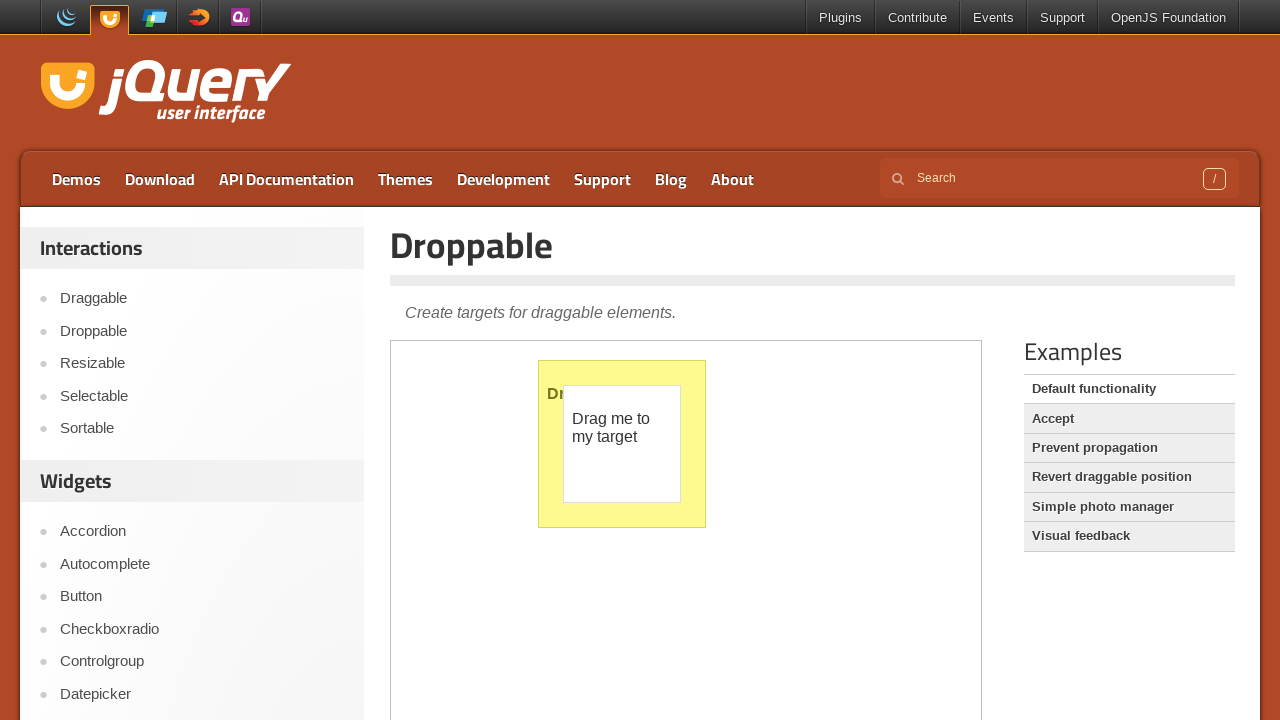